Tests window switching functionality by clicking a button to open a new tab, iterating through all window handles, and switching back to the original window

Starting URL: https://formy-project.herokuapp.com/switch-window

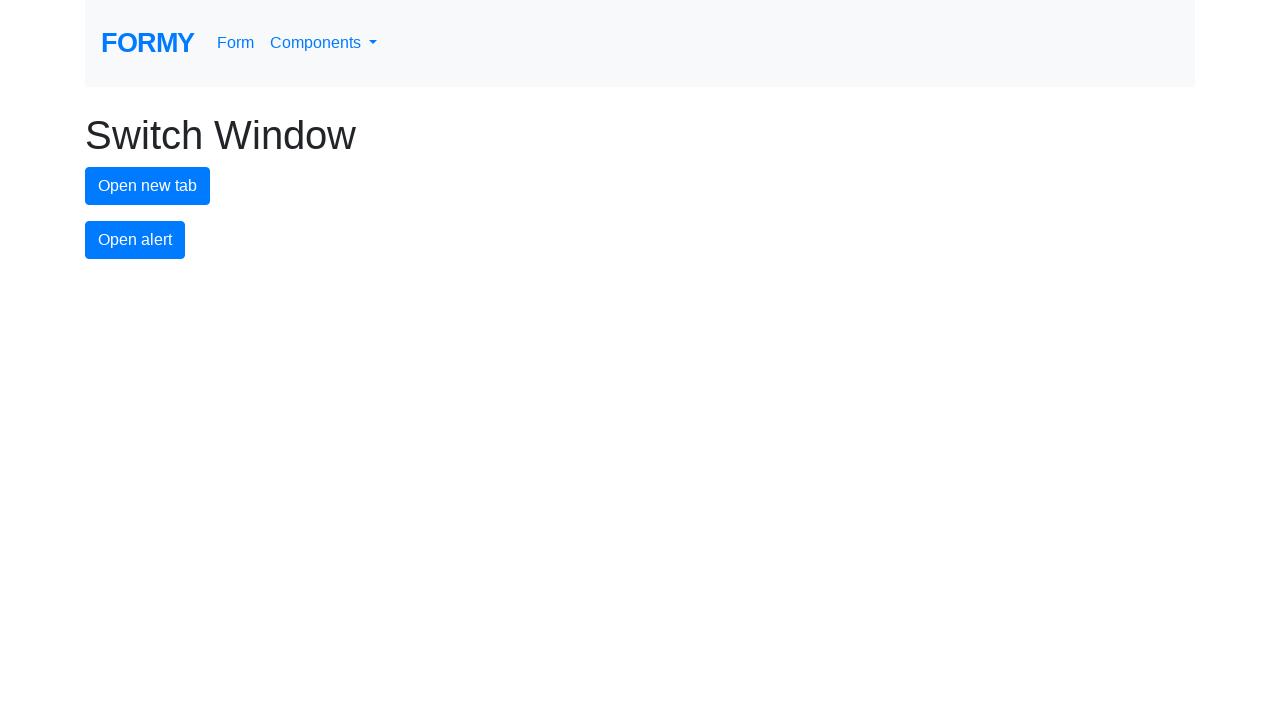

Clicked button to open new tab at (148, 186) on #new-tab-button
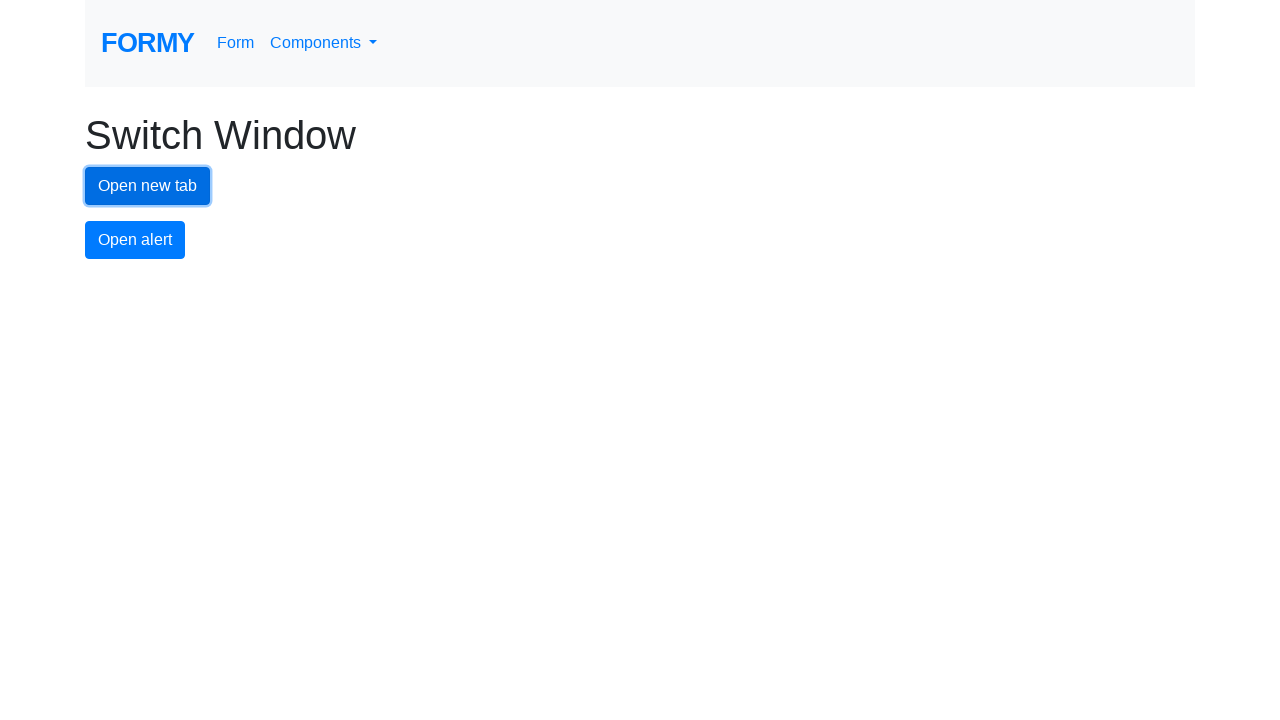

Waited for new page to open
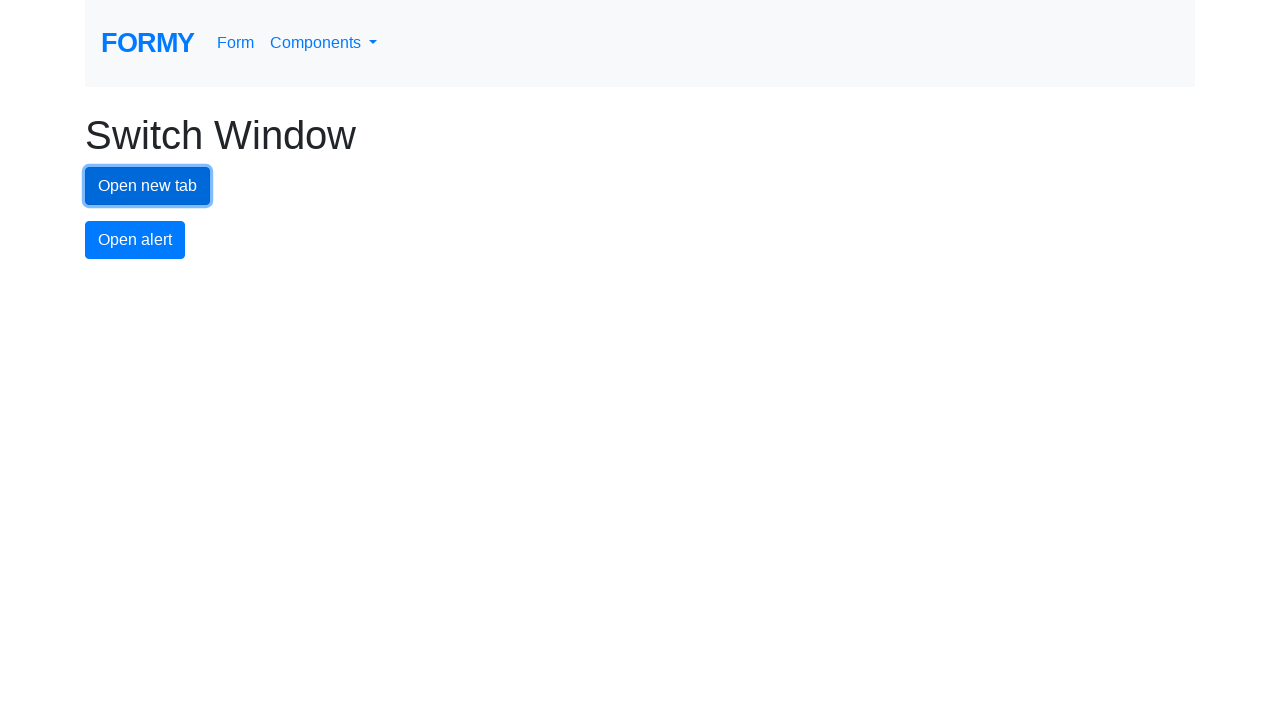

Retrieved all pages in the context
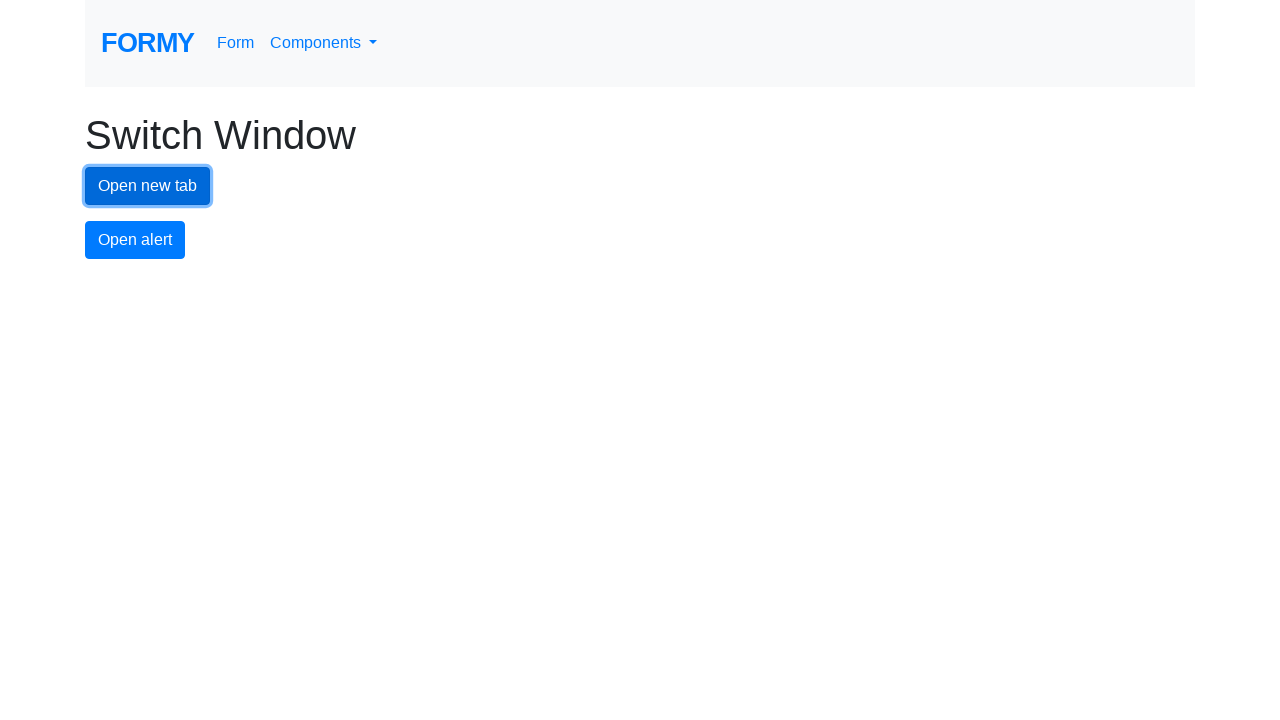

Switched to a different page
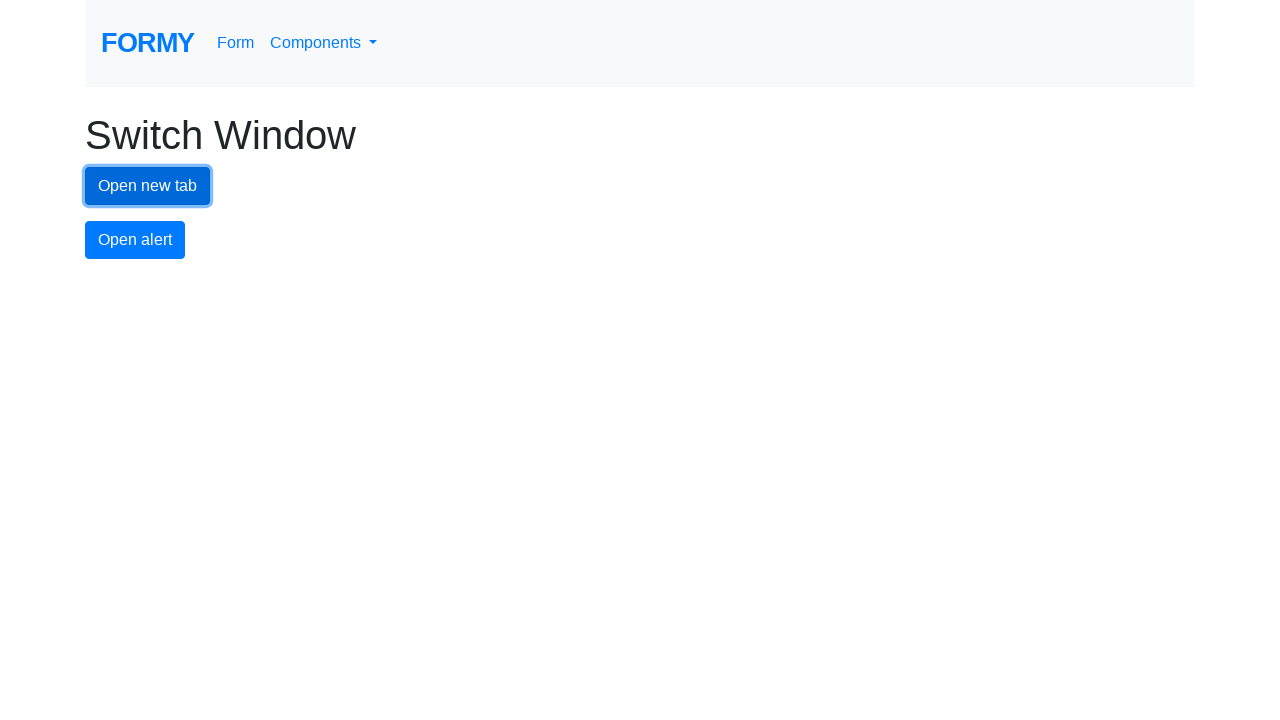

Switched to a different page
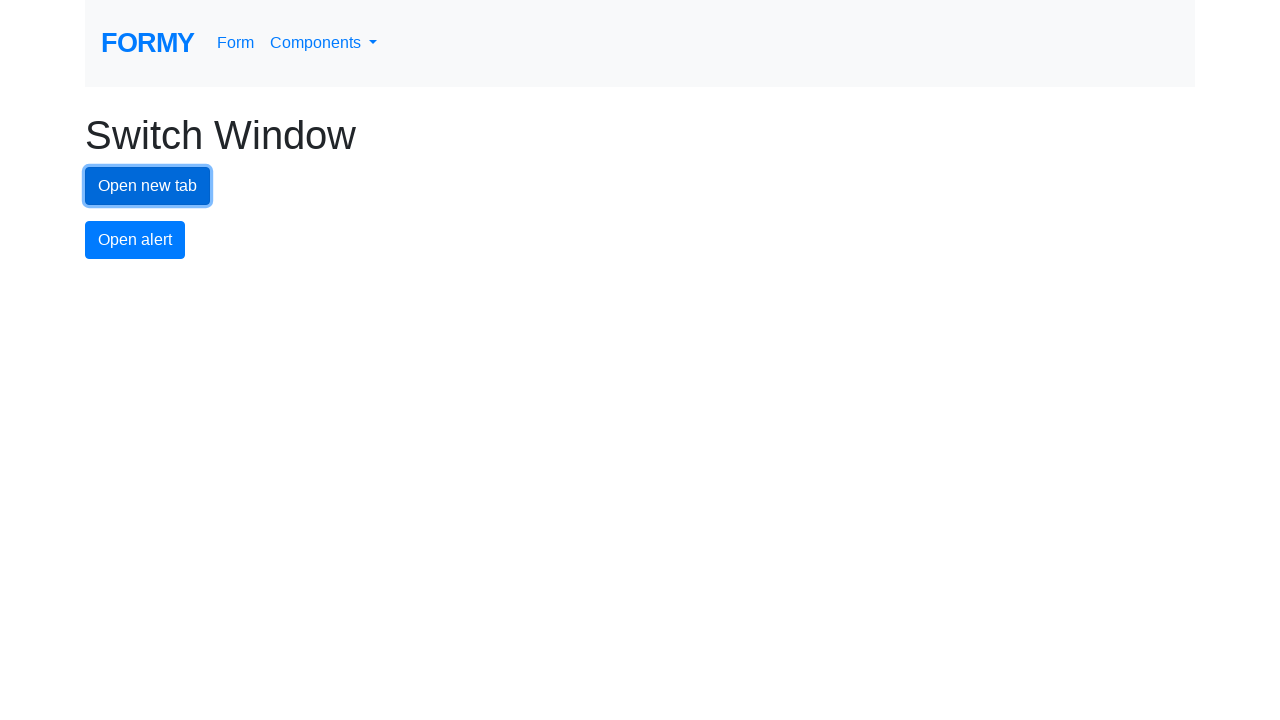

Switched back to original page
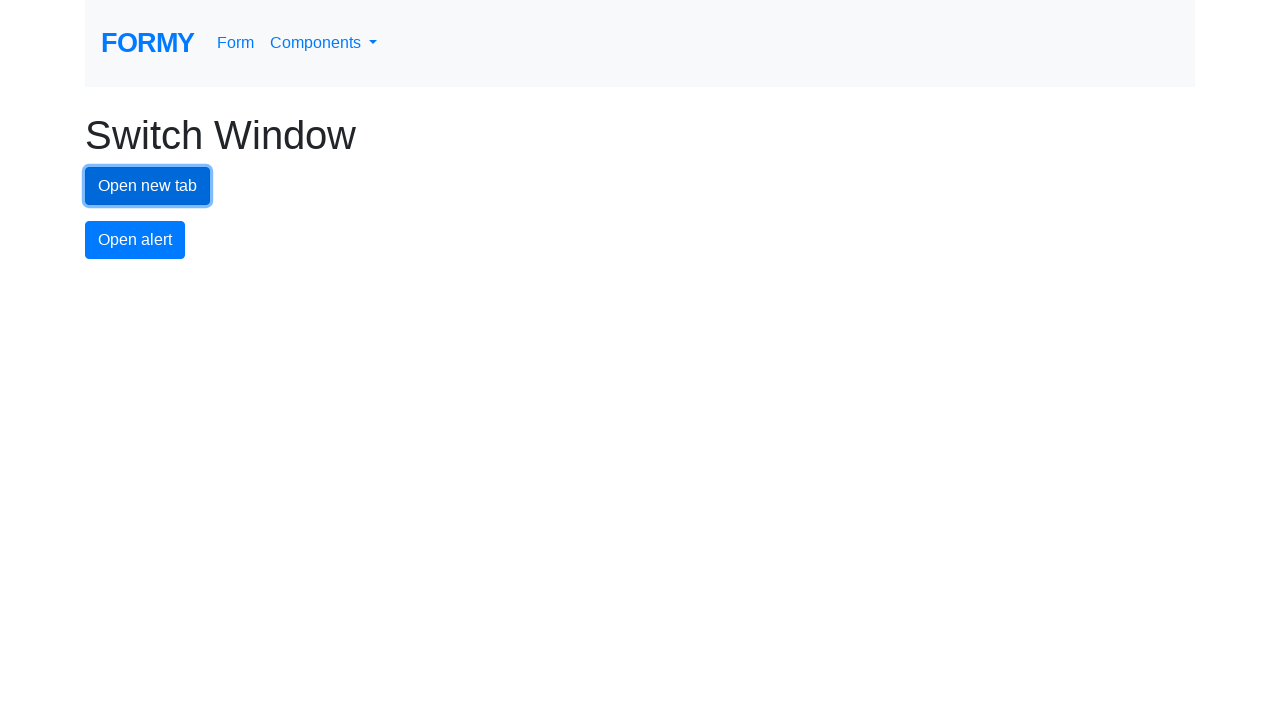

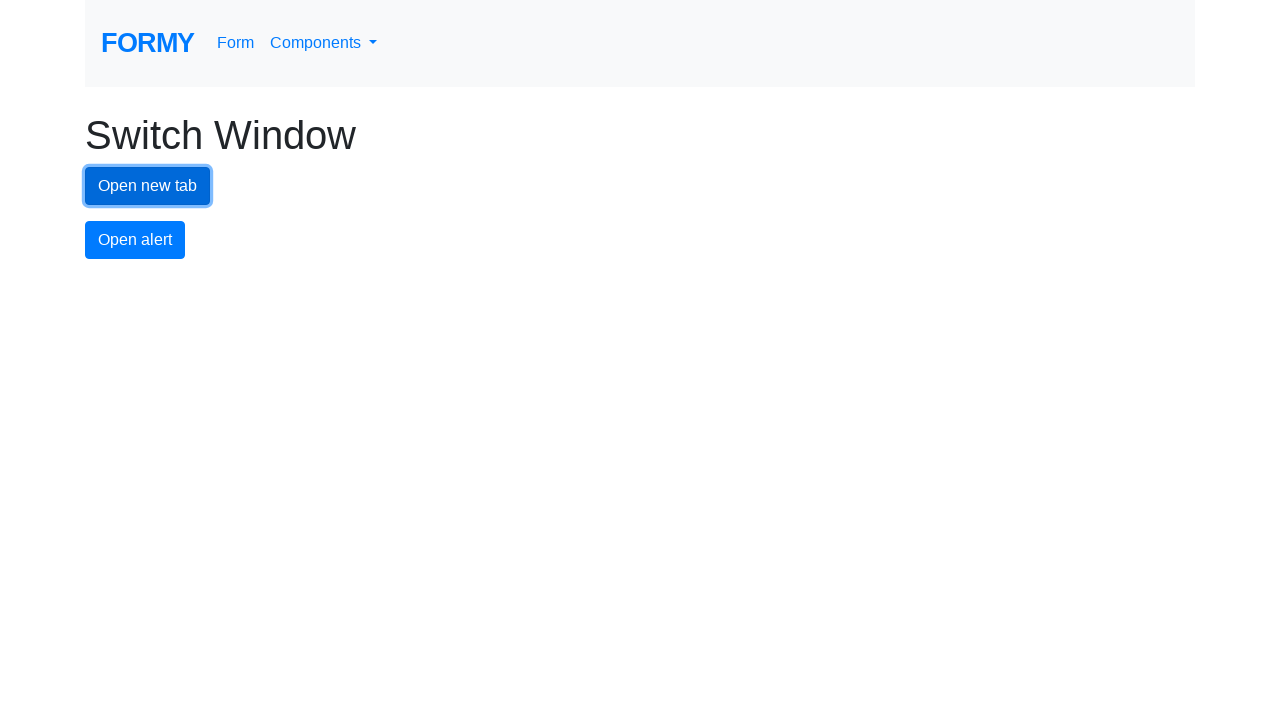